Tests that edits are saved when the input loses focus (blur event)

Starting URL: https://demo.playwright.dev/todomvc

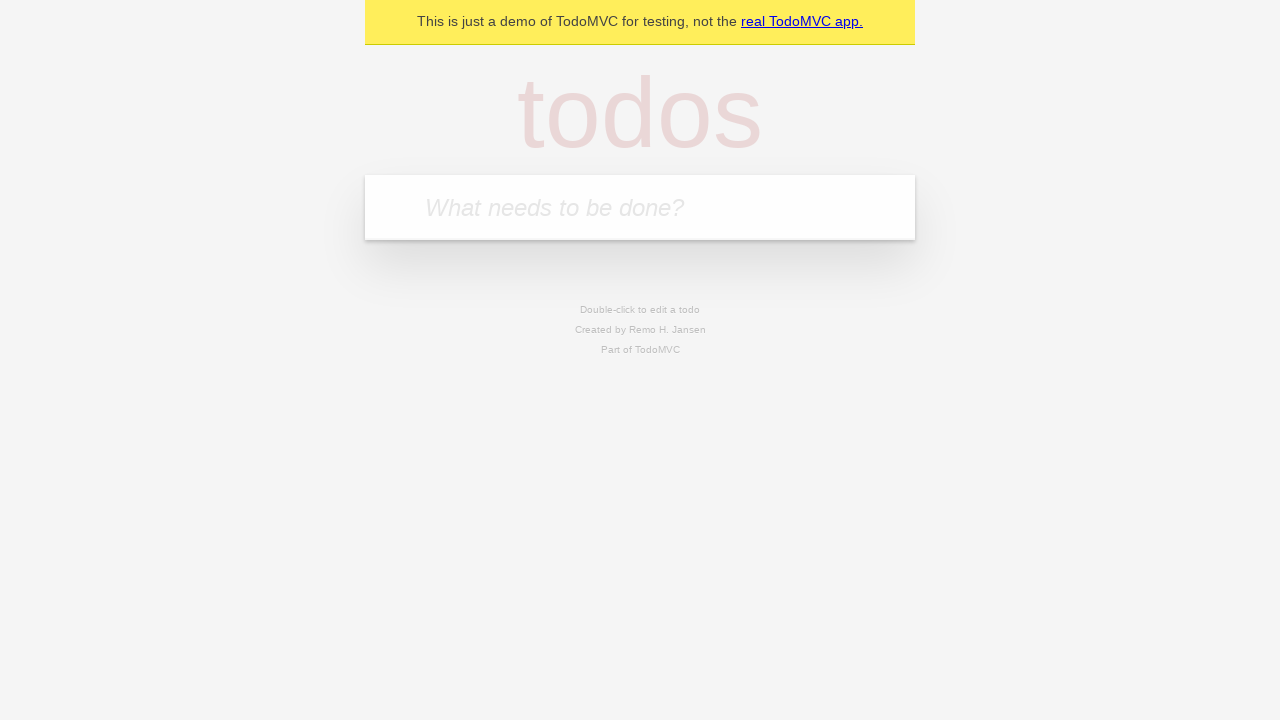

Filled first todo input with 'buy some cheese' on internal:attr=[placeholder="What needs to be done?"i]
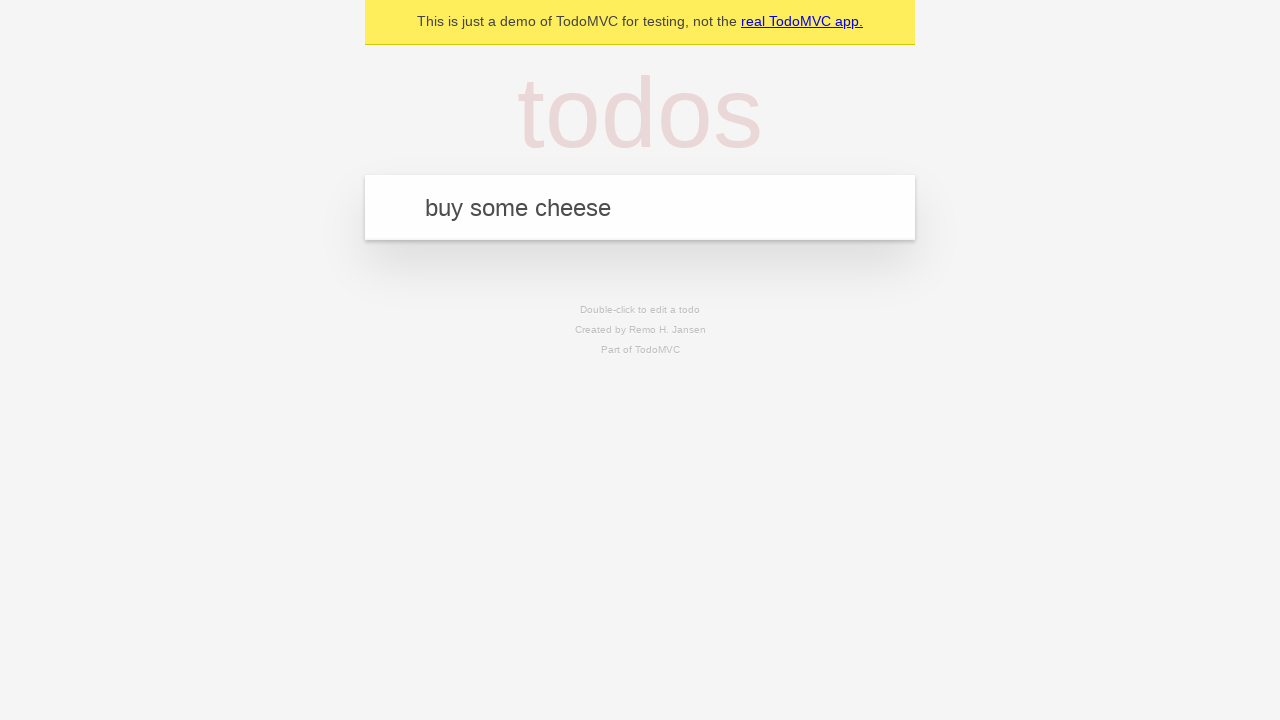

Pressed Enter to create first todo on internal:attr=[placeholder="What needs to be done?"i]
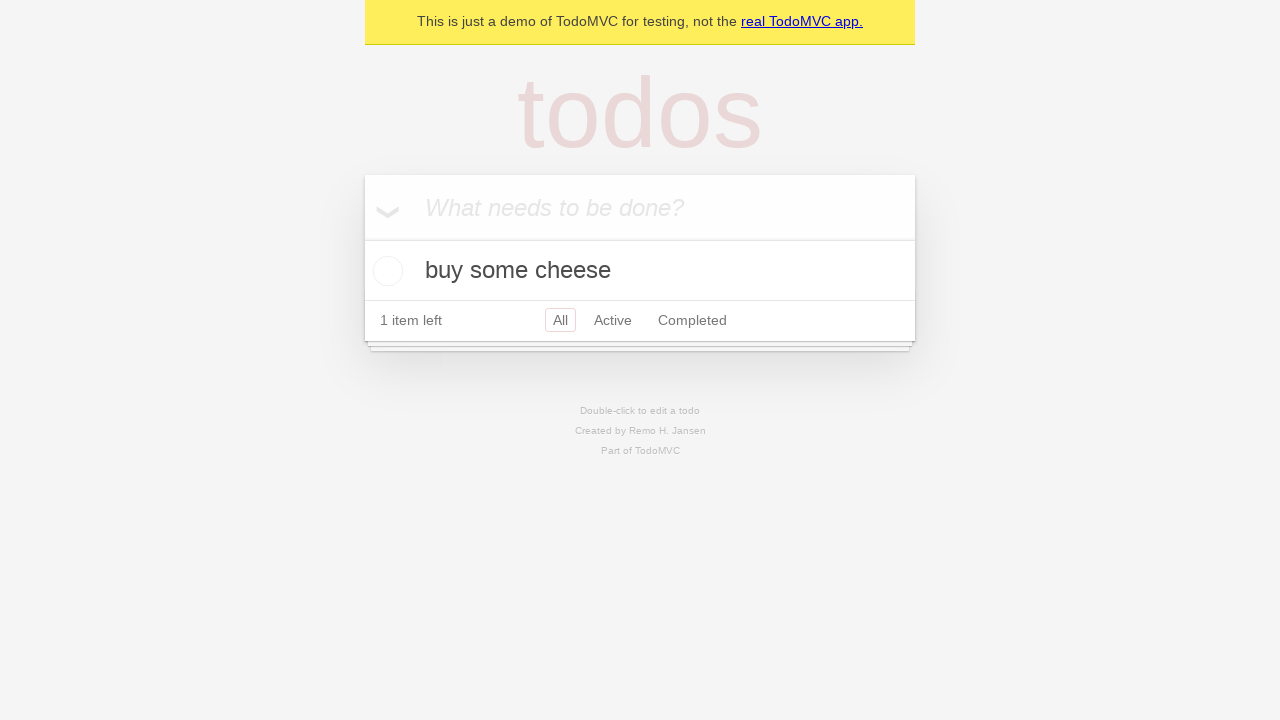

Filled second todo input with 'feed the cat' on internal:attr=[placeholder="What needs to be done?"i]
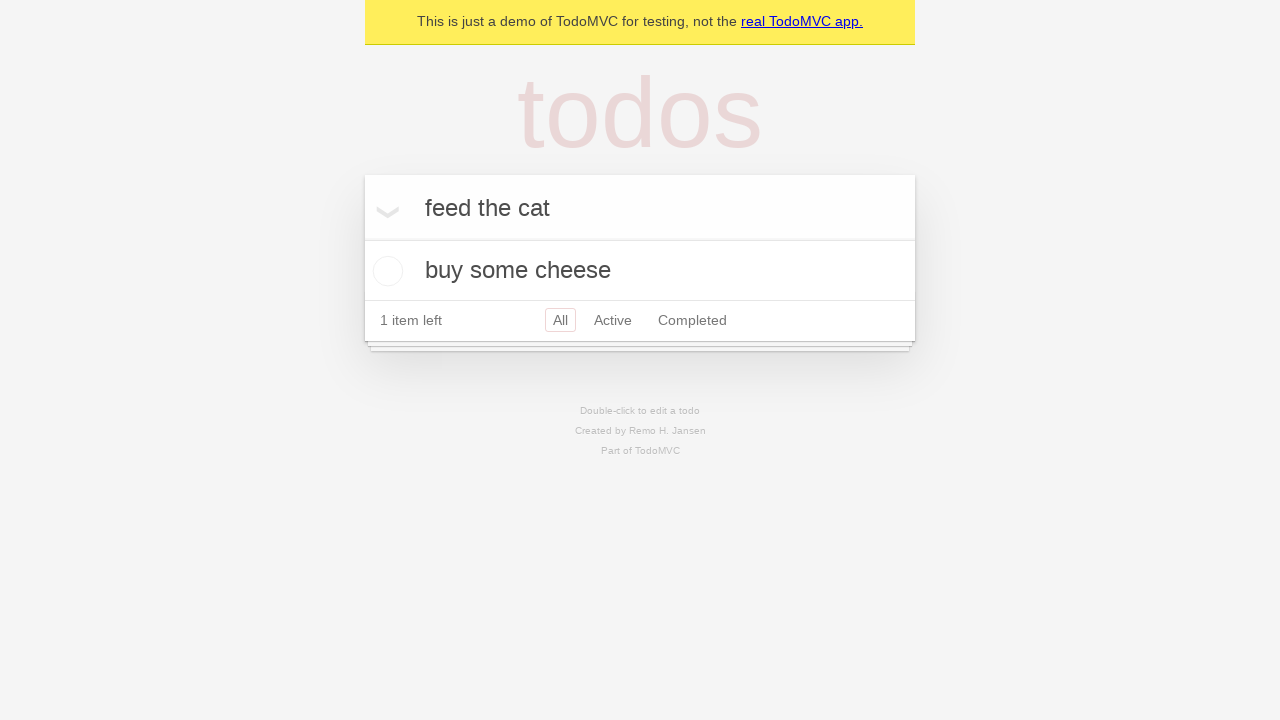

Pressed Enter to create second todo on internal:attr=[placeholder="What needs to be done?"i]
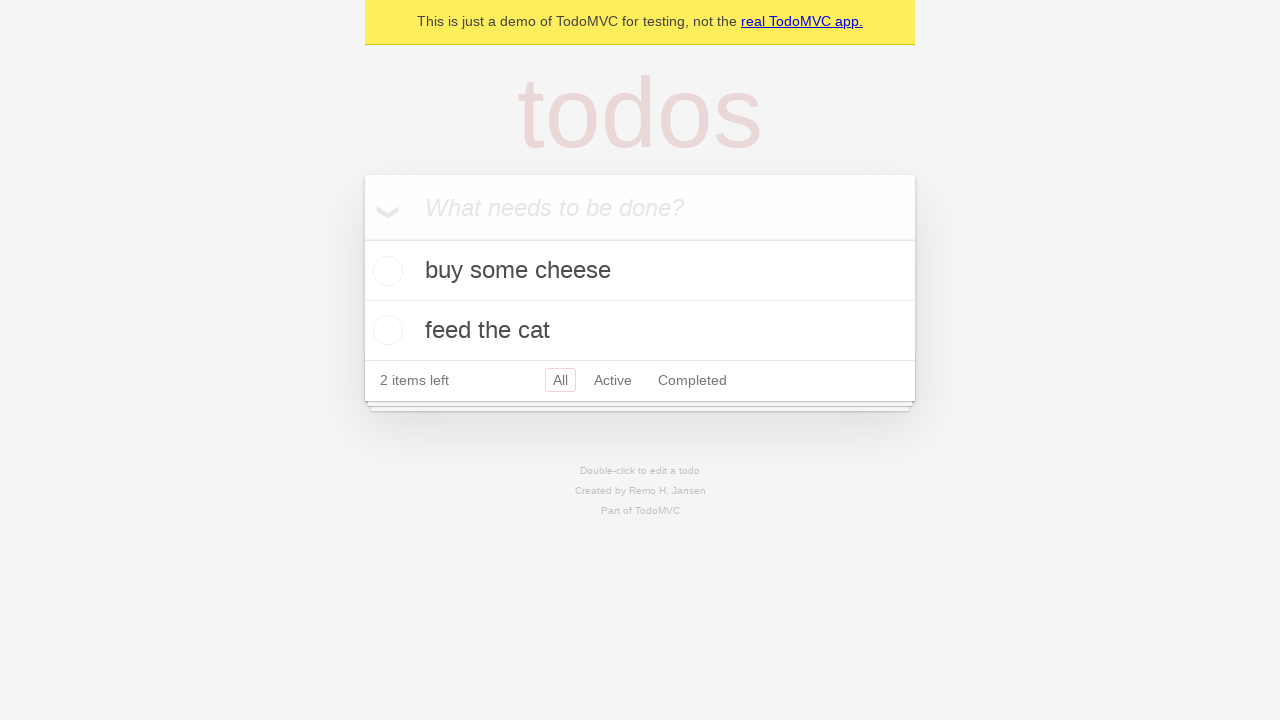

Filled third todo input with 'book a doctors appointment' on internal:attr=[placeholder="What needs to be done?"i]
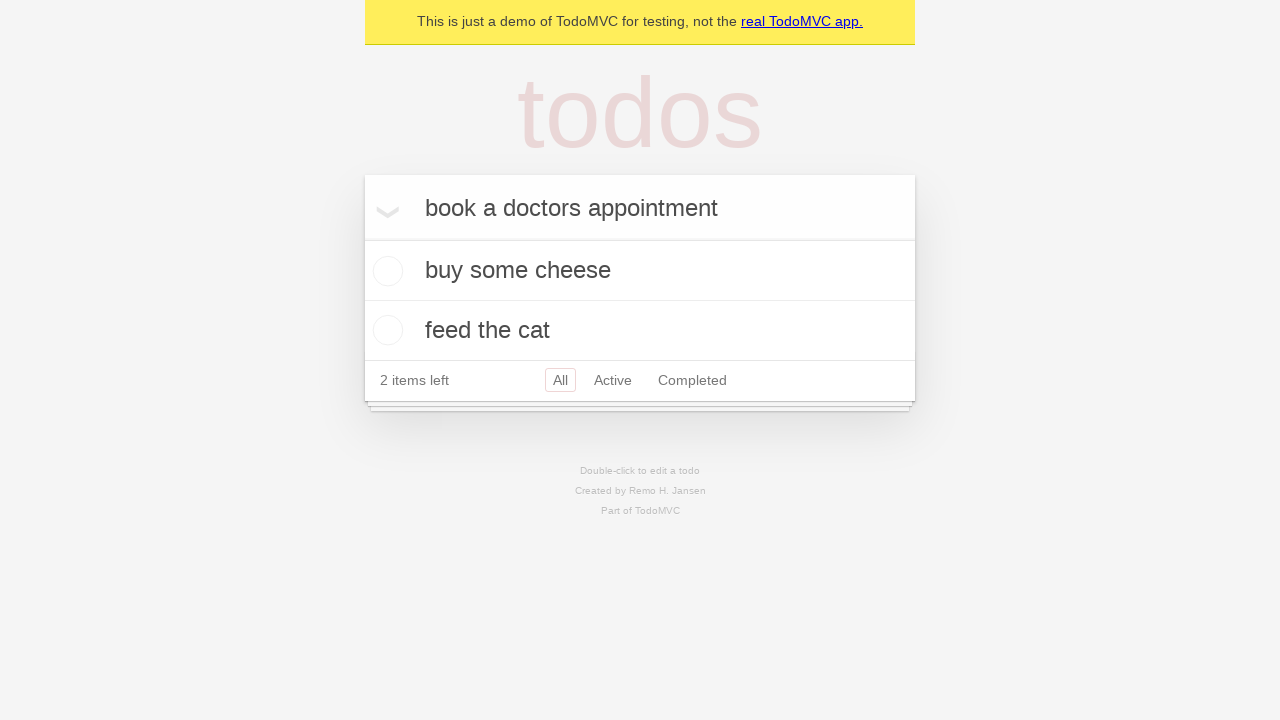

Pressed Enter to create third todo on internal:attr=[placeholder="What needs to be done?"i]
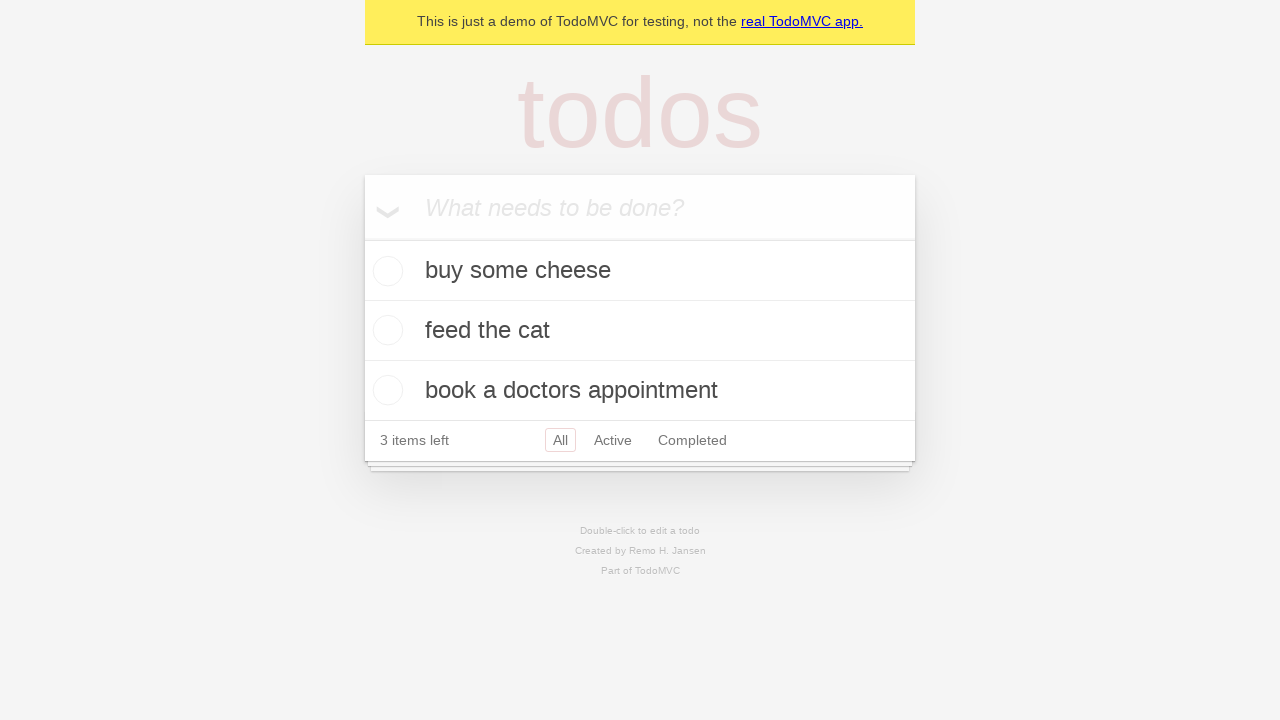

Double-clicked second todo to enter edit mode at (640, 331) on internal:testid=[data-testid="todo-item"s] >> nth=1
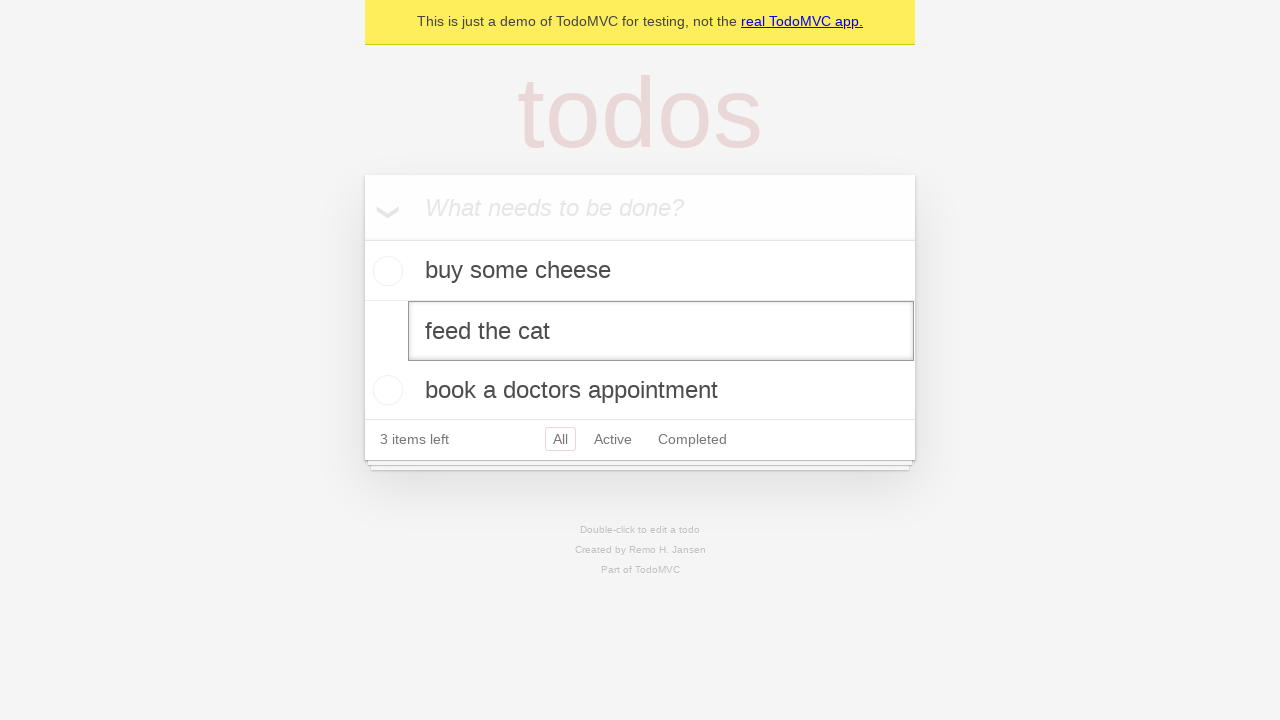

Filled edit field with 'buy some sausages' on internal:testid=[data-testid="todo-item"s] >> nth=1 >> internal:role=textbox[nam
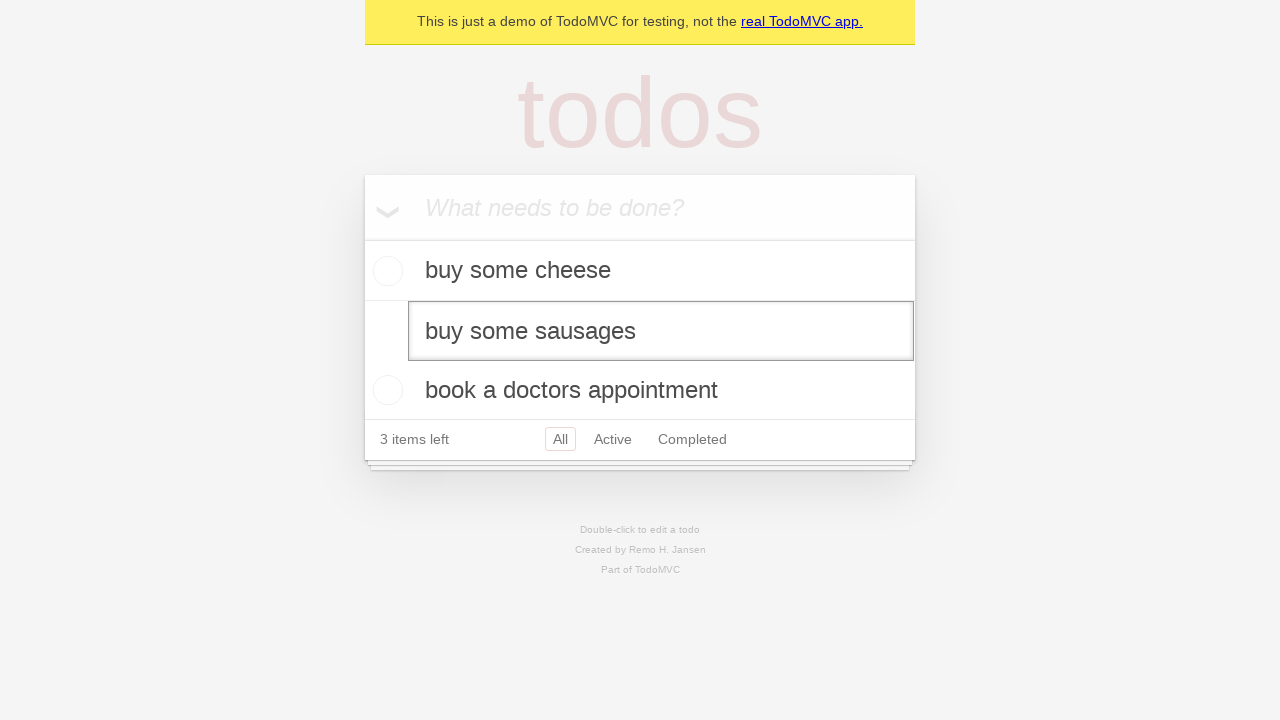

Dispatched blur event to save edit
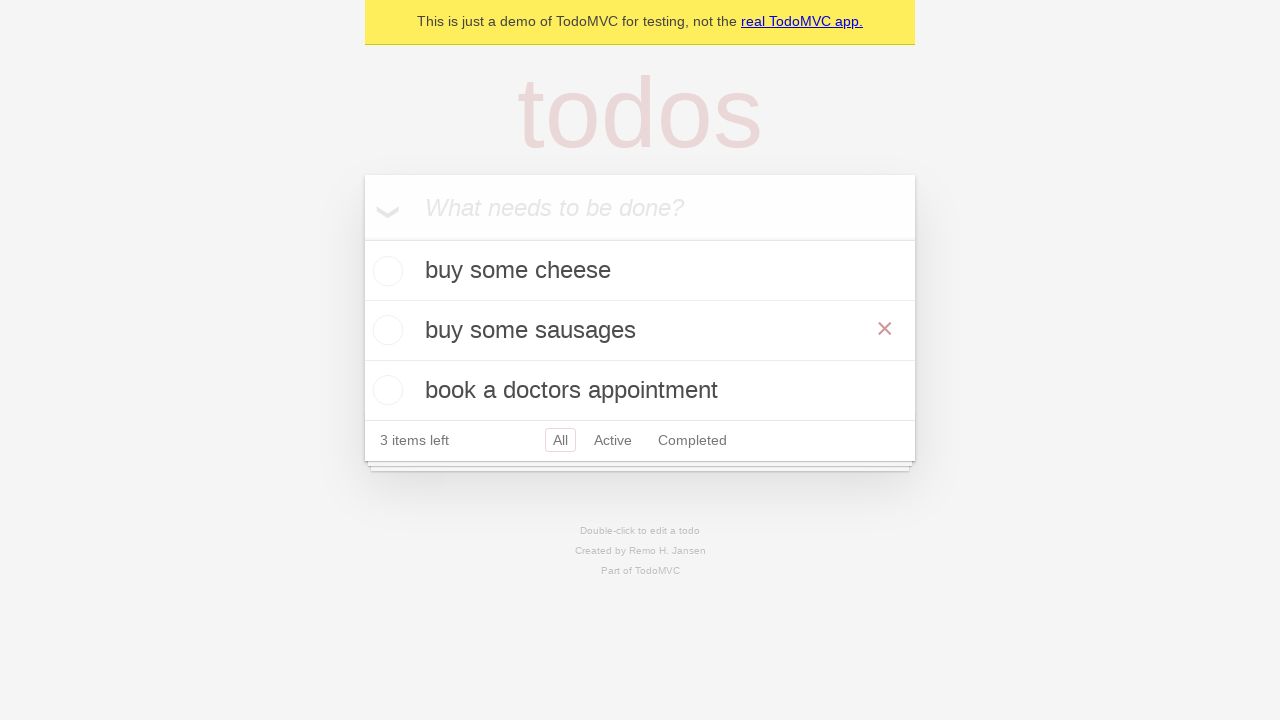

Verified todo title updated and edit was saved
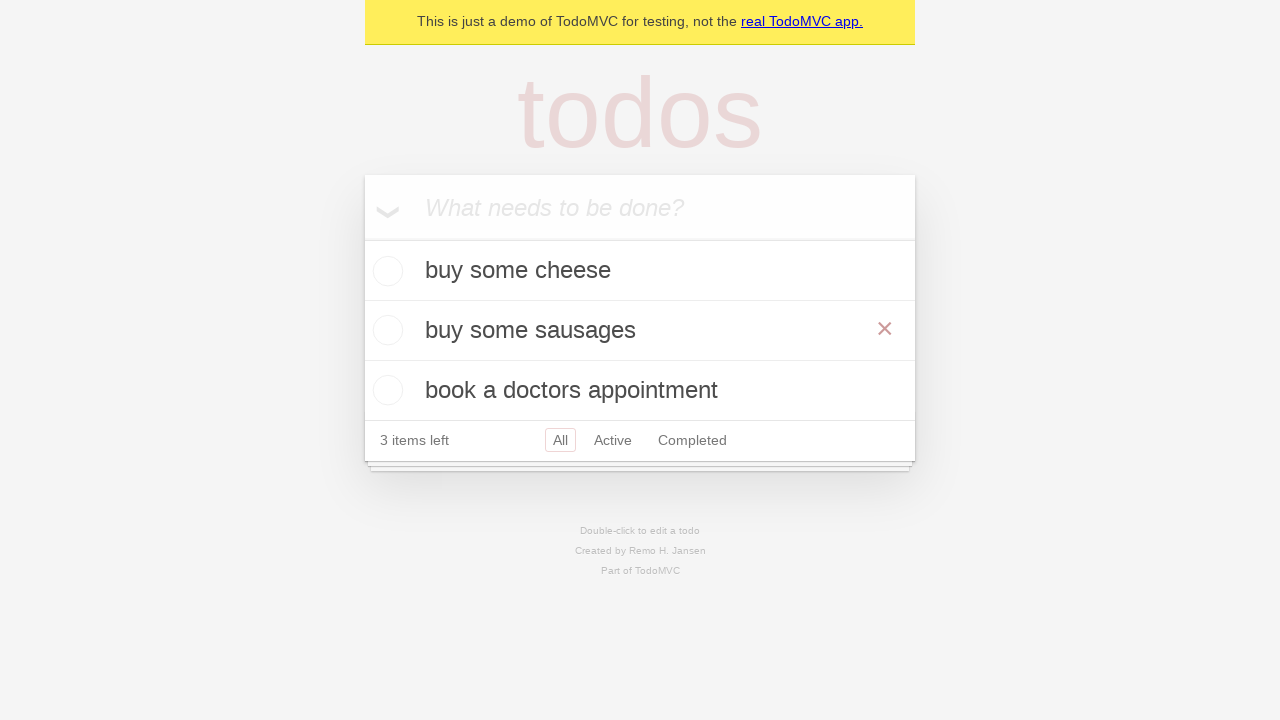

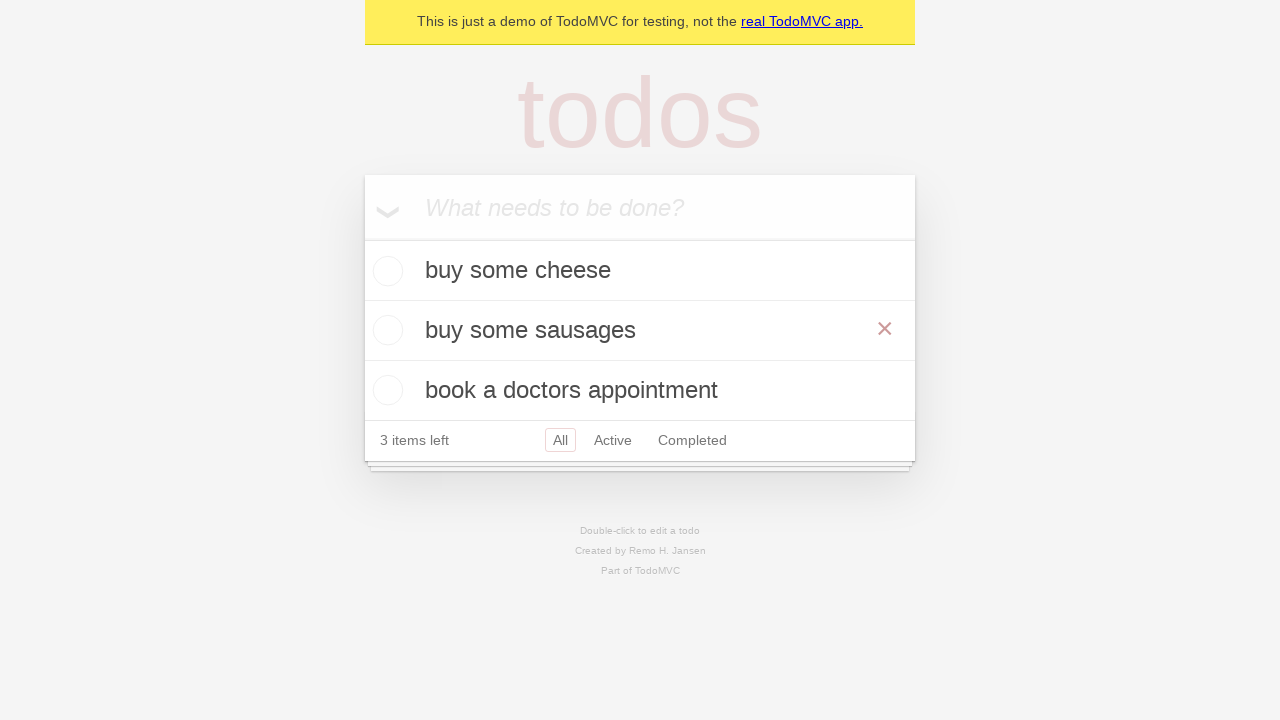